Tests checkbox functionality by verifying initial states, clicking checkboxes, and confirming their selected/unselected states

Starting URL: https://rahulshettyacademy.com/AutomationPractice/

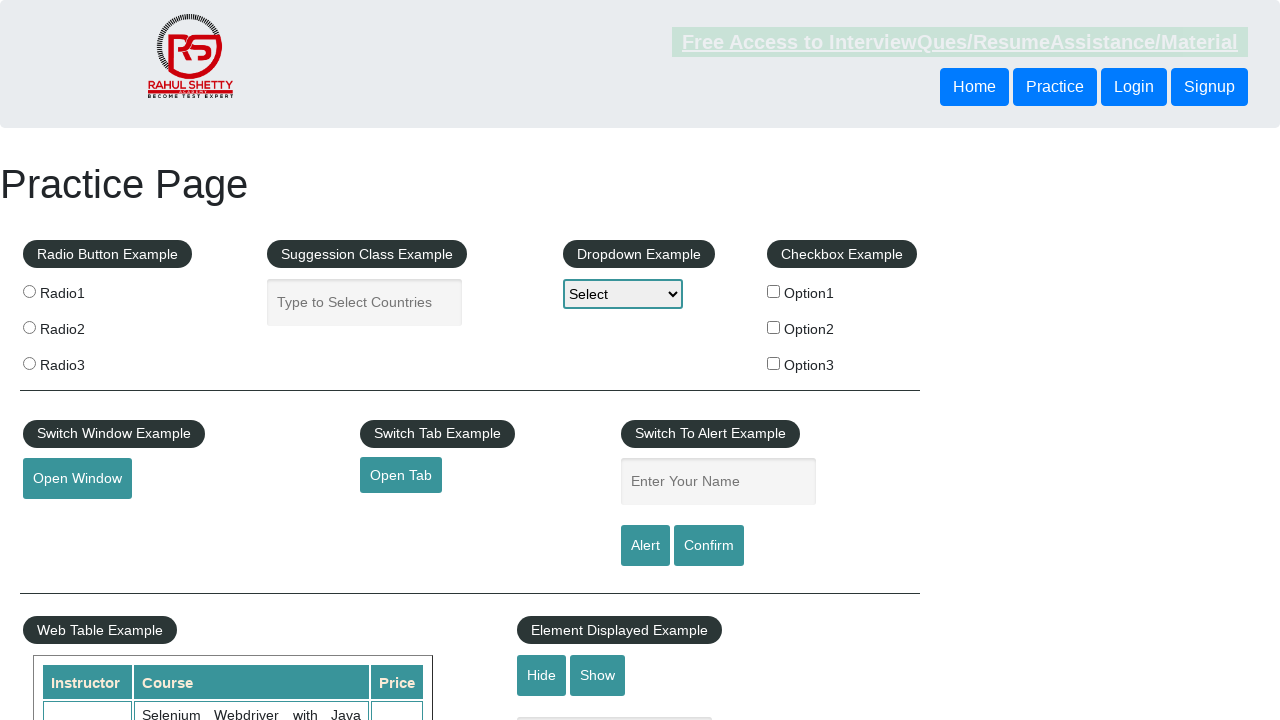

Located option1 checkbox element
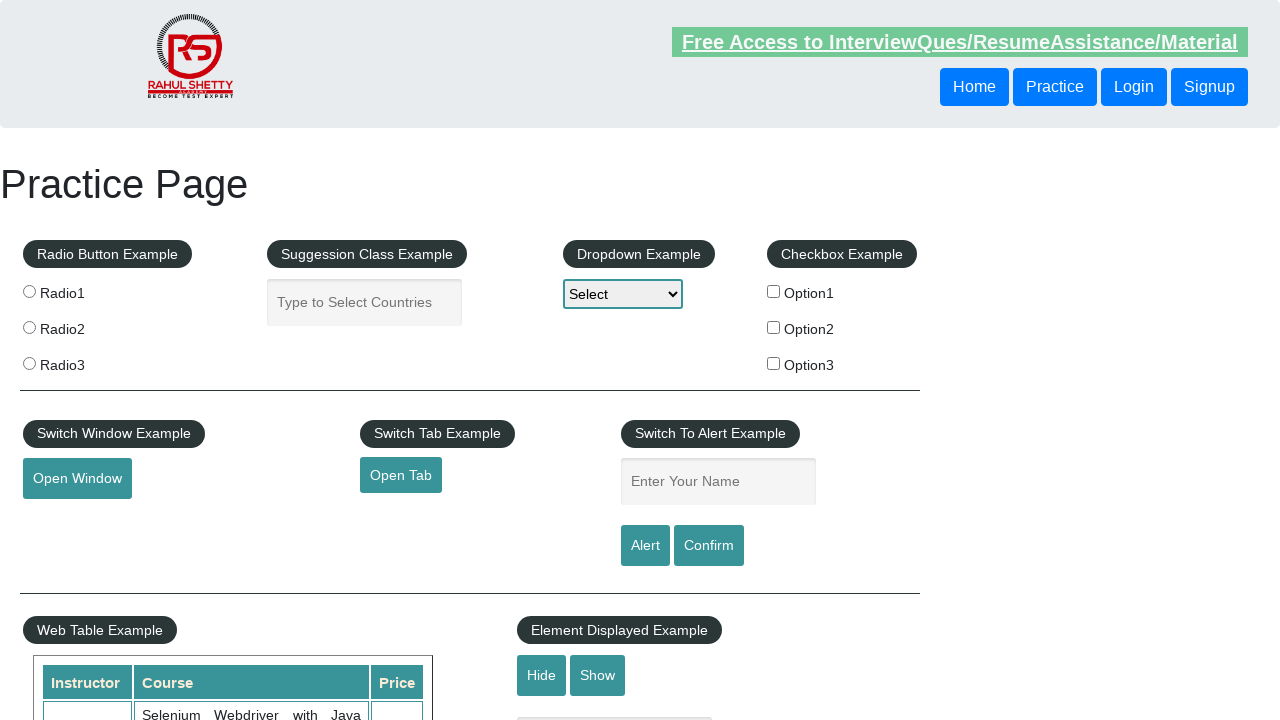

Verified option1 checkbox is unchecked initially
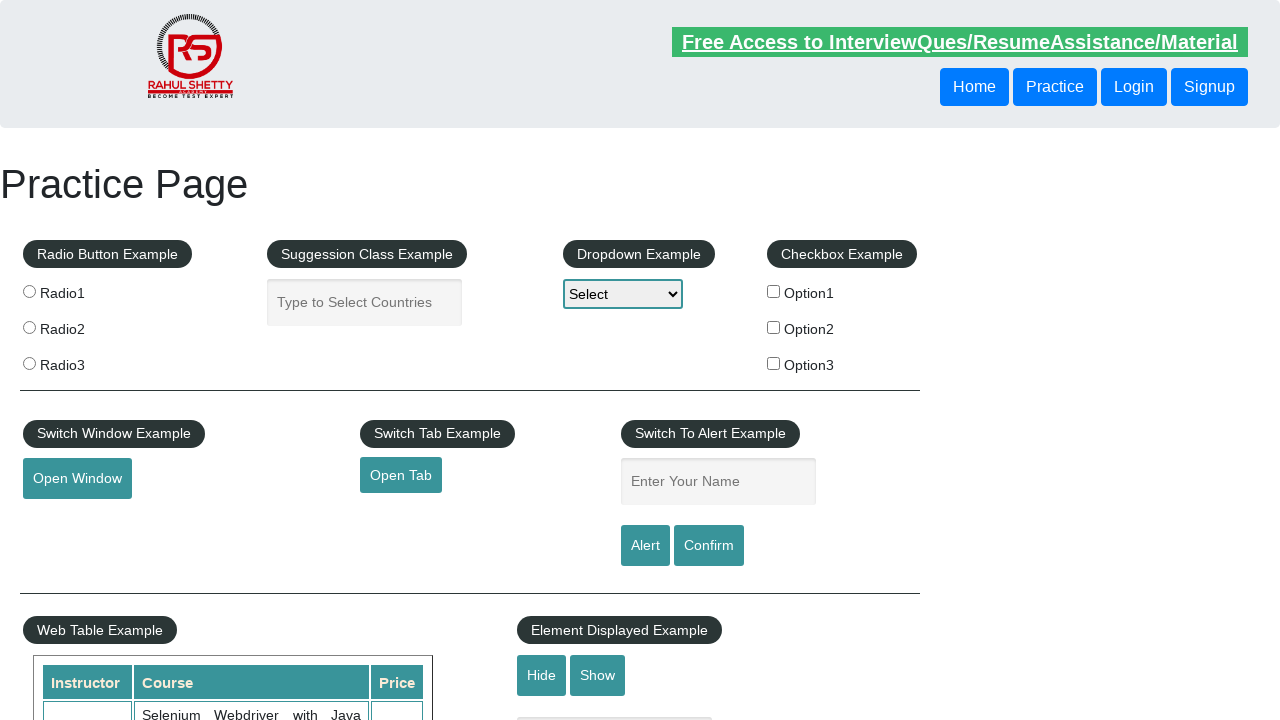

Clicked option1 checkbox at (774, 291) on xpath=//input[@id='checkBoxOption1']
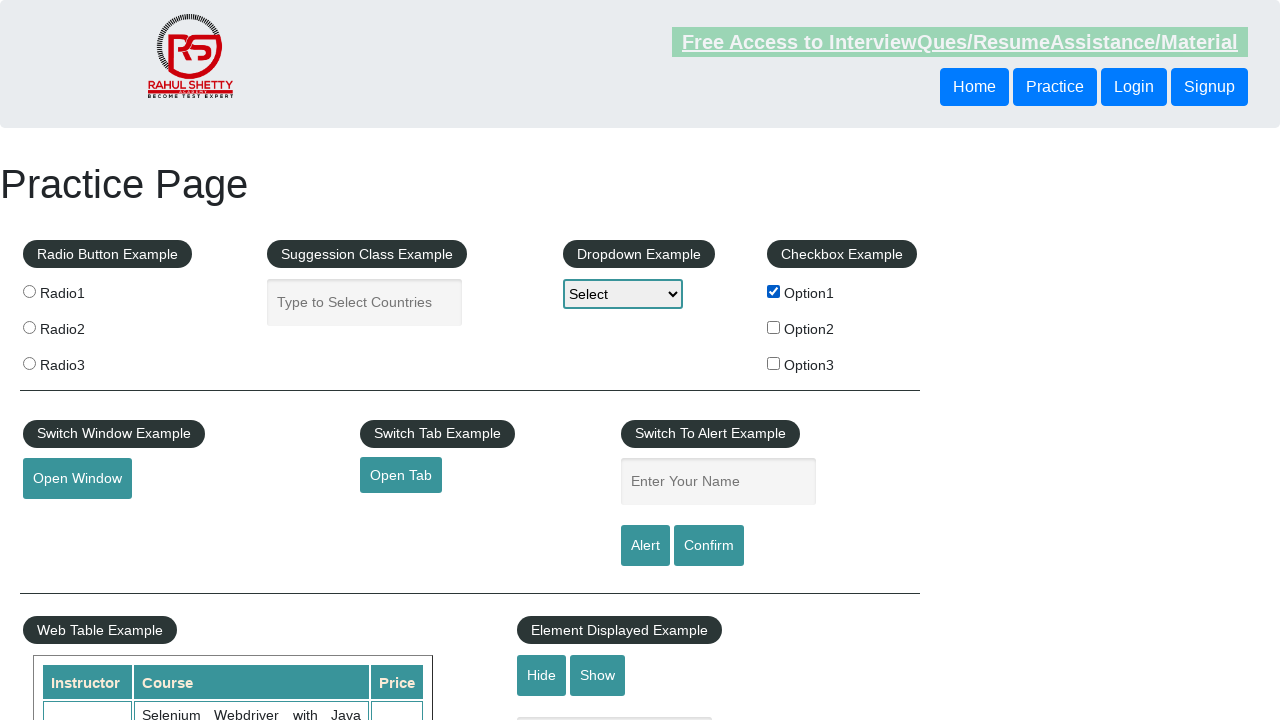

Verified option1 checkbox is now checked
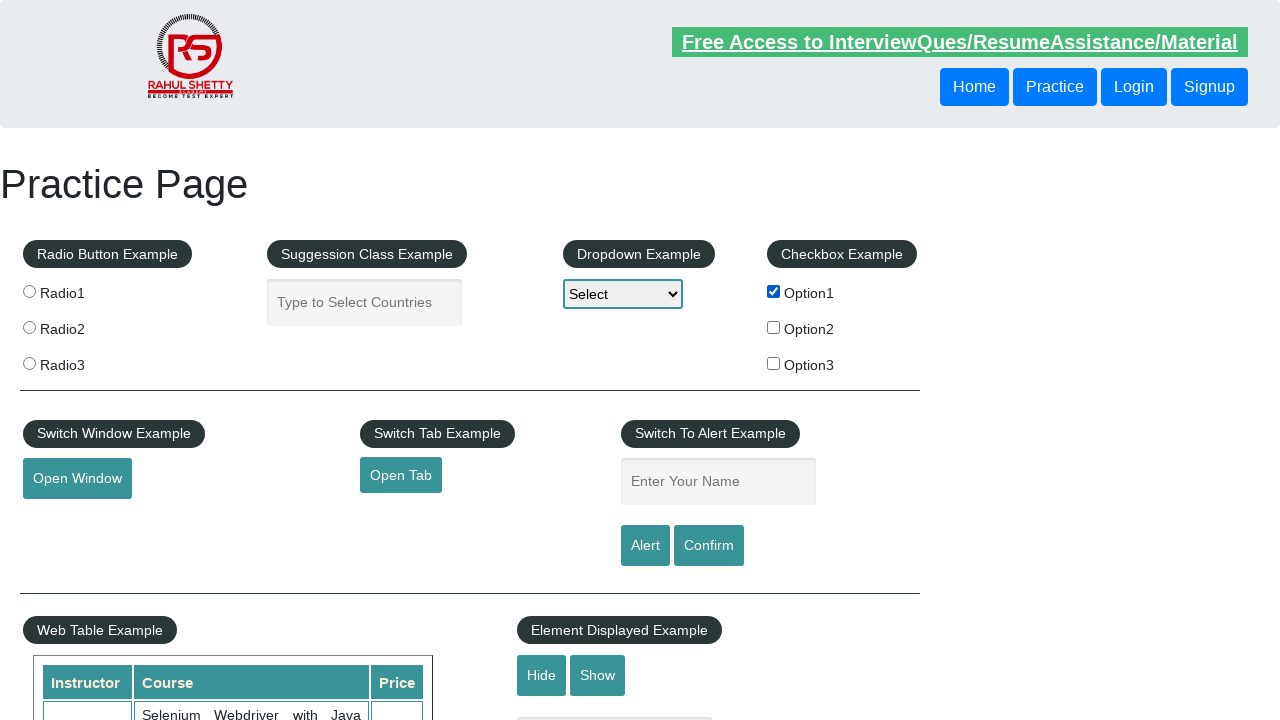

Located option2 checkbox element
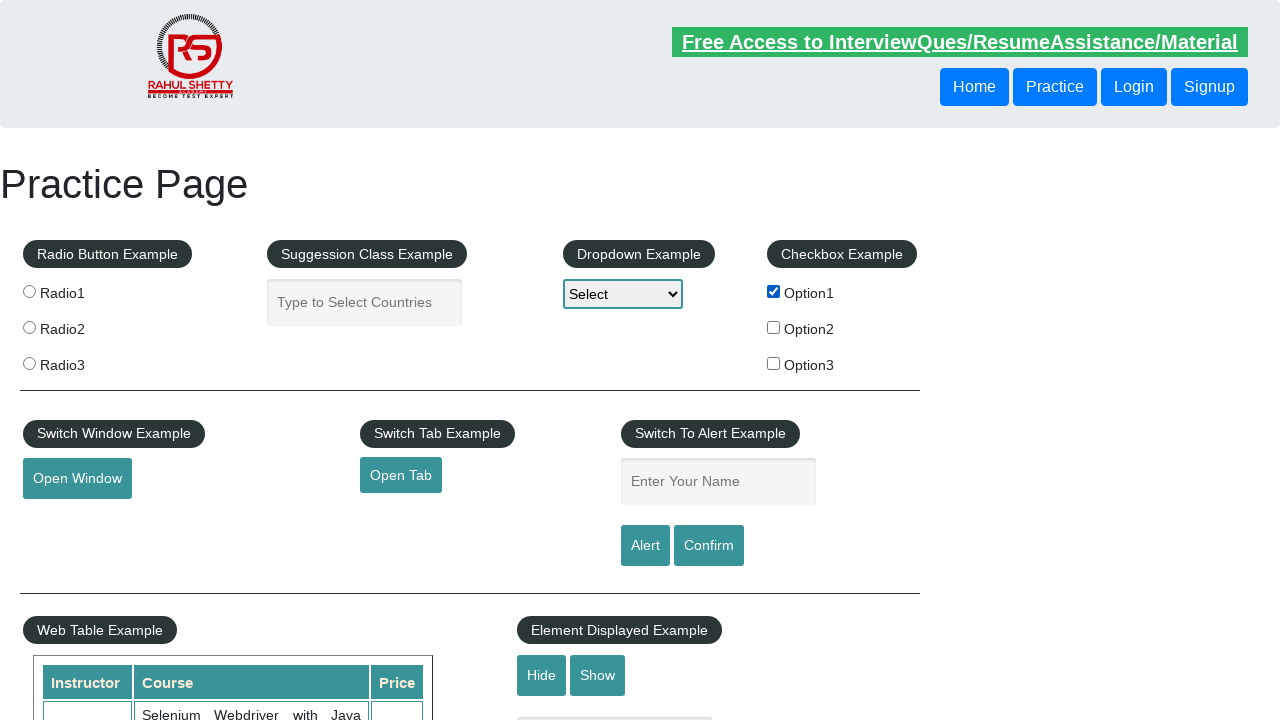

Clicked option2 checkbox at (774, 327) on xpath=//input[@id='checkBoxOption2']
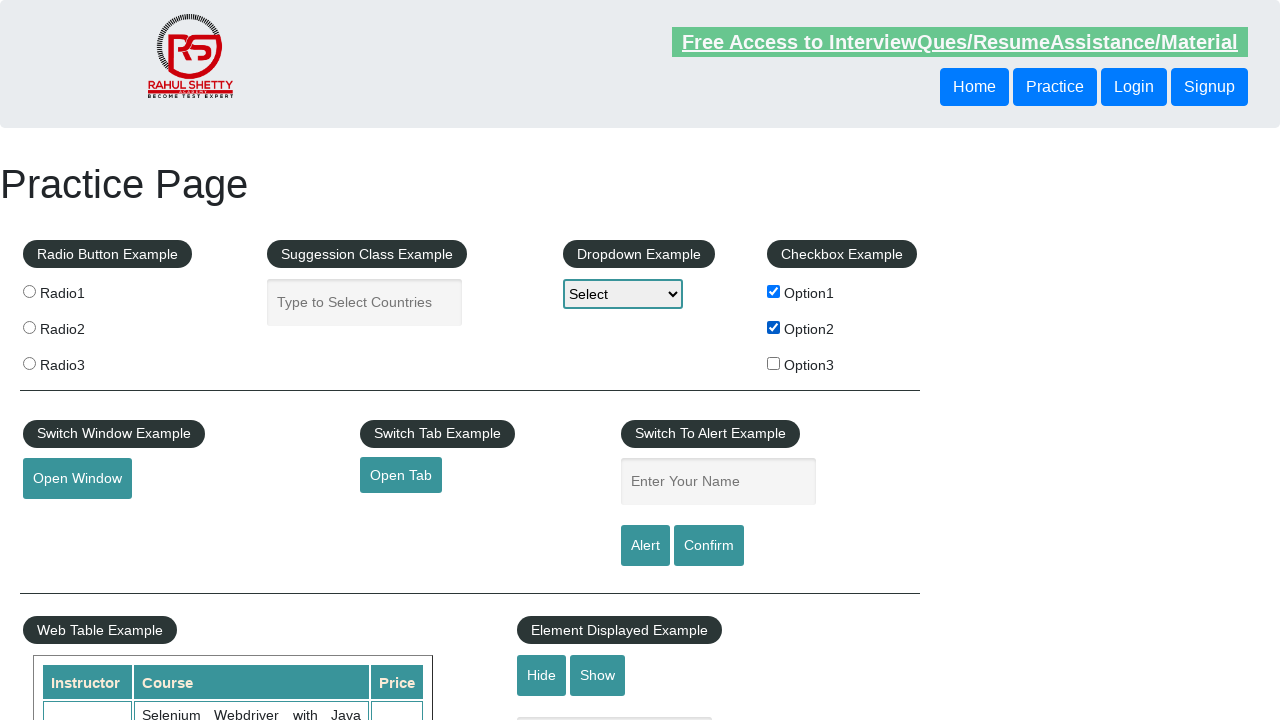

Verified option2 checkbox is now checked
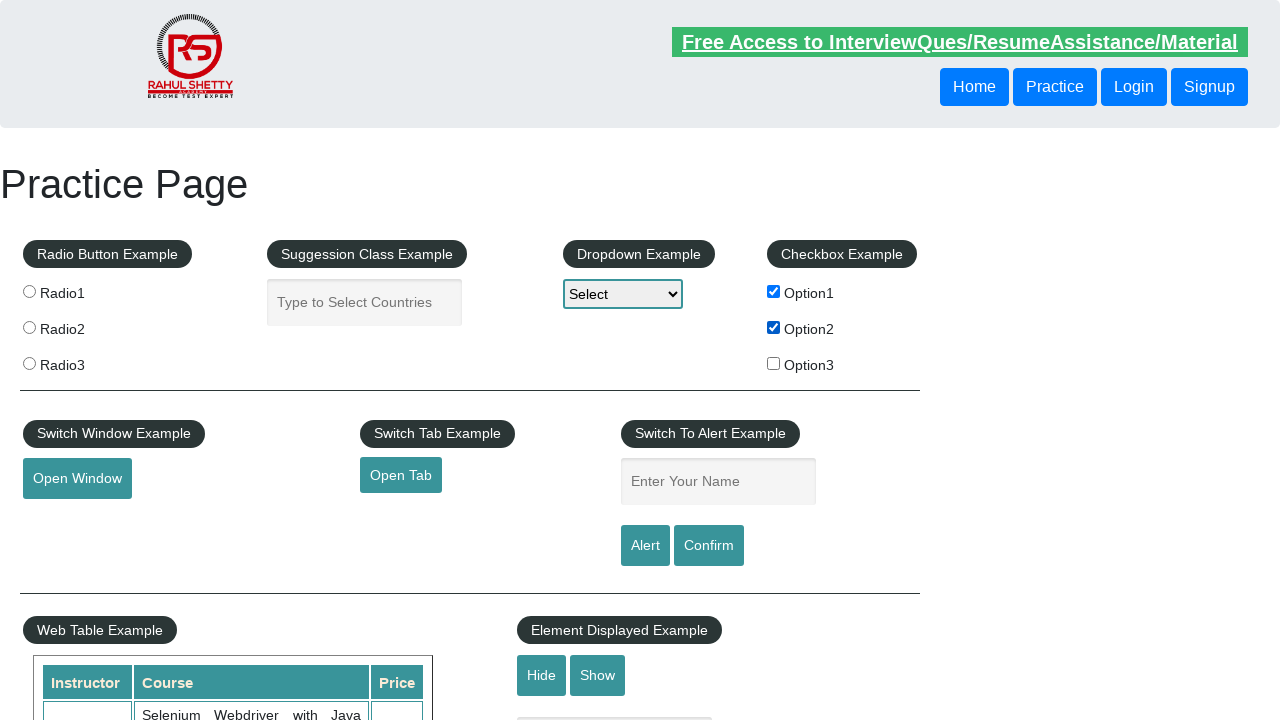

Located option3 checkbox element
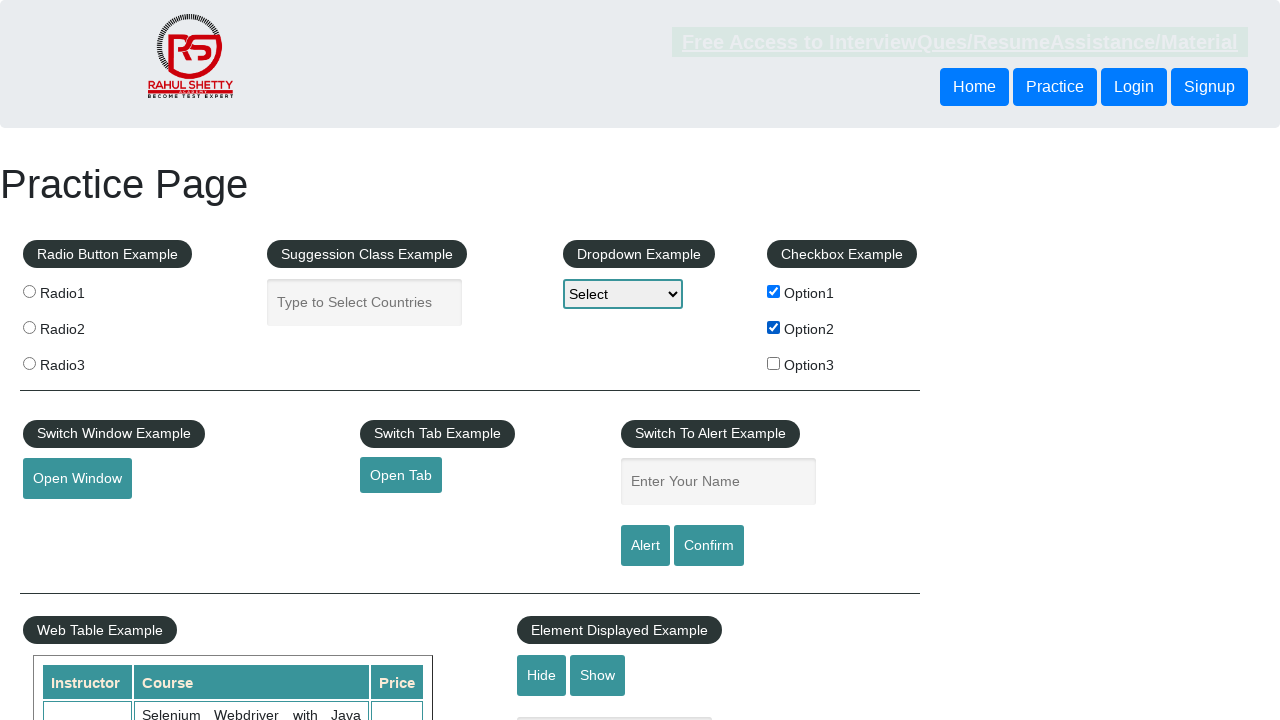

Verified option3 checkbox remains unchecked
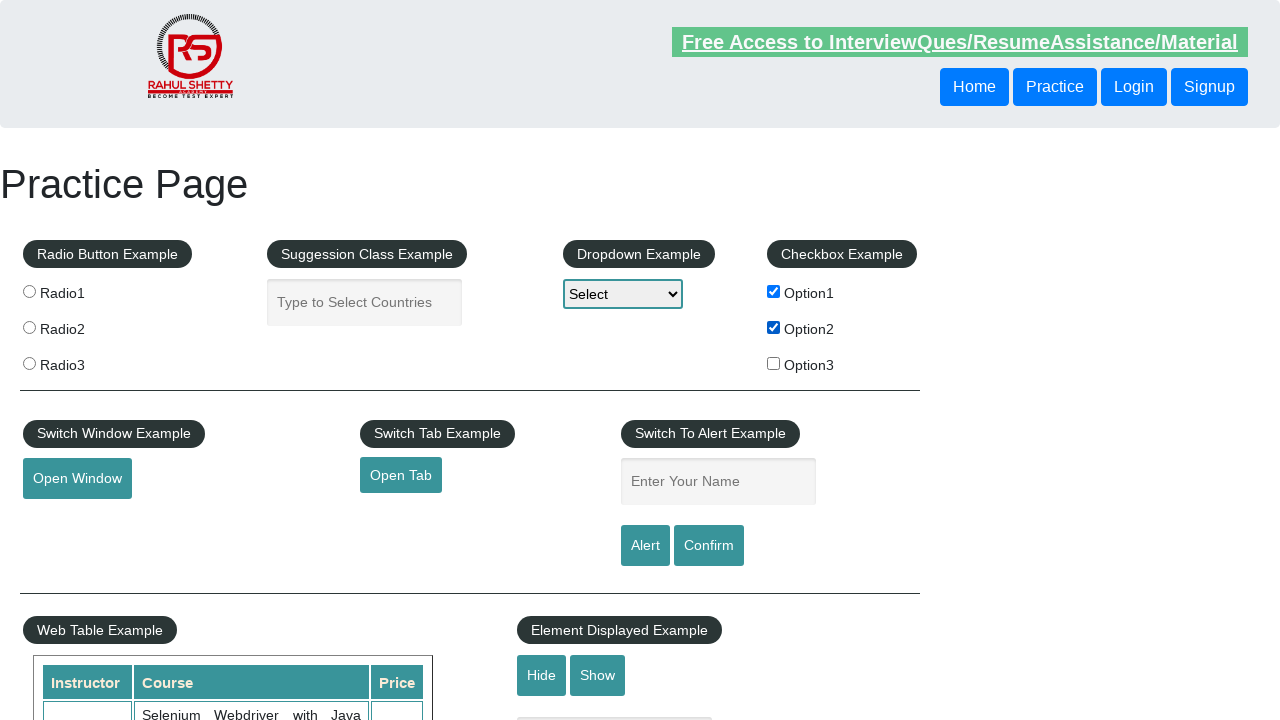

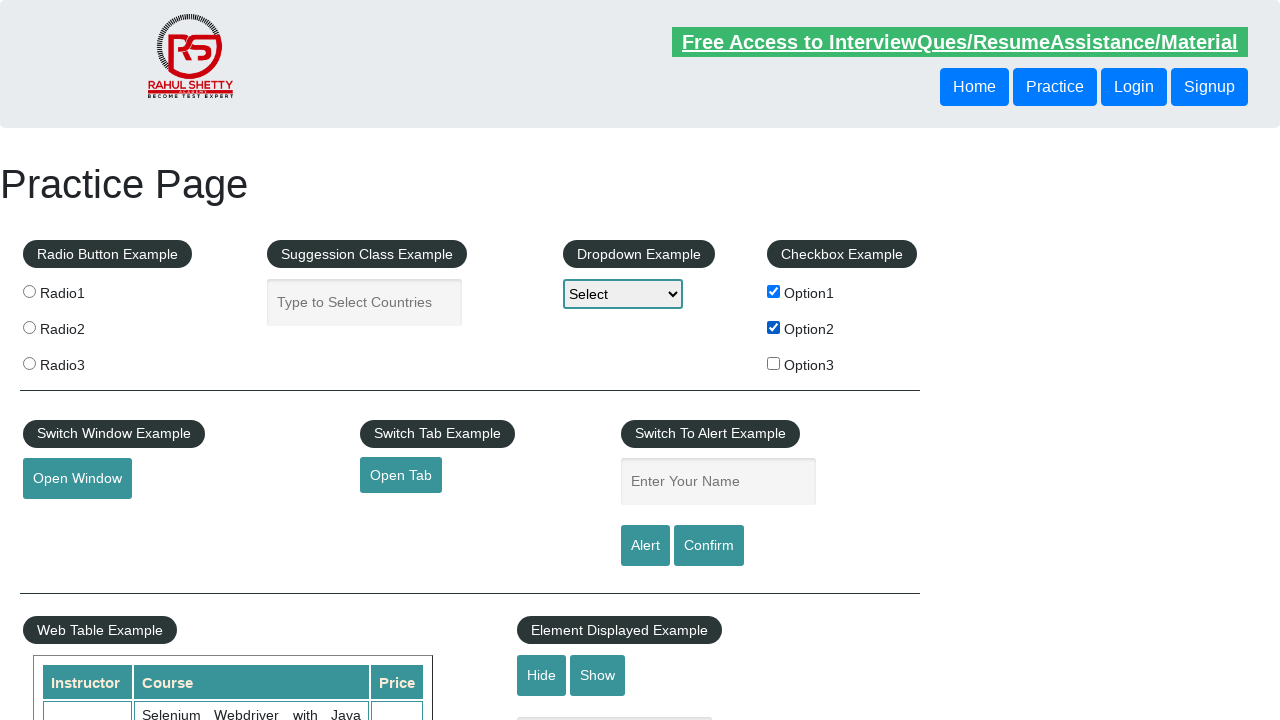